Tests dismissing a confirm dialog and verifying Cancel result

Starting URL: https://testpages.eviltester.com/styled/alerts/alert-test.html

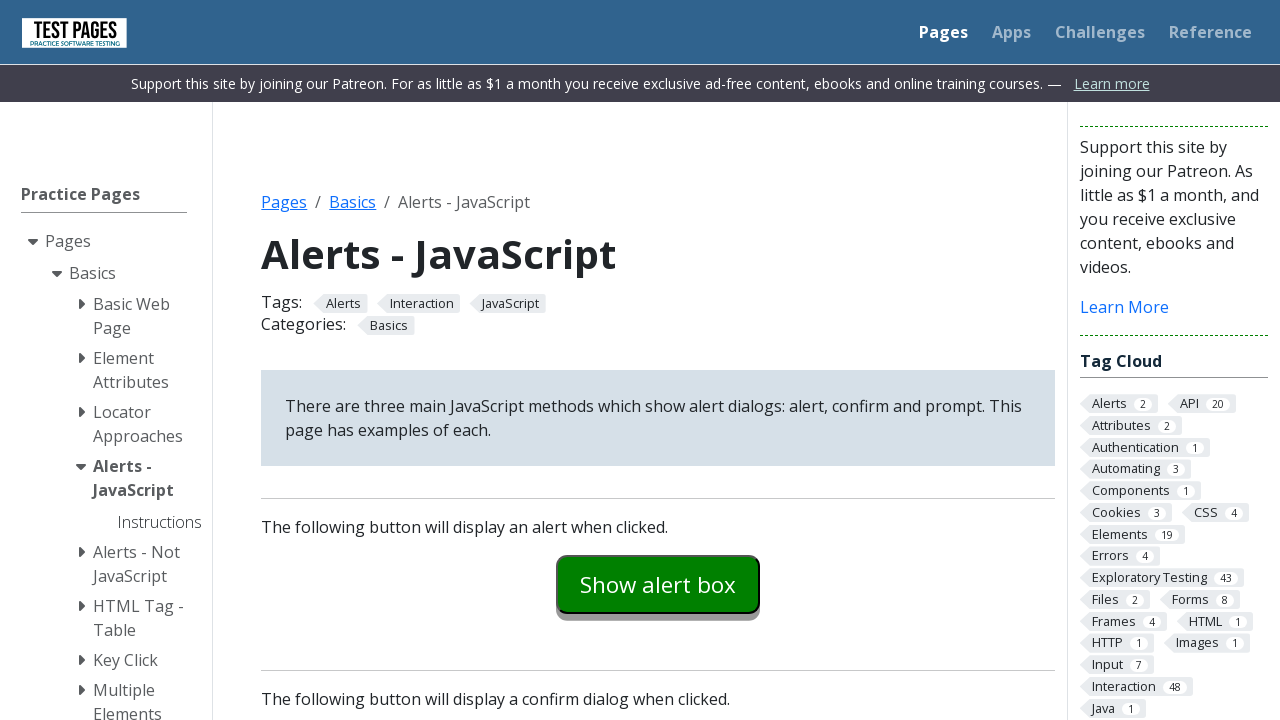

Set up dialog handler to dismiss confirm dialogs
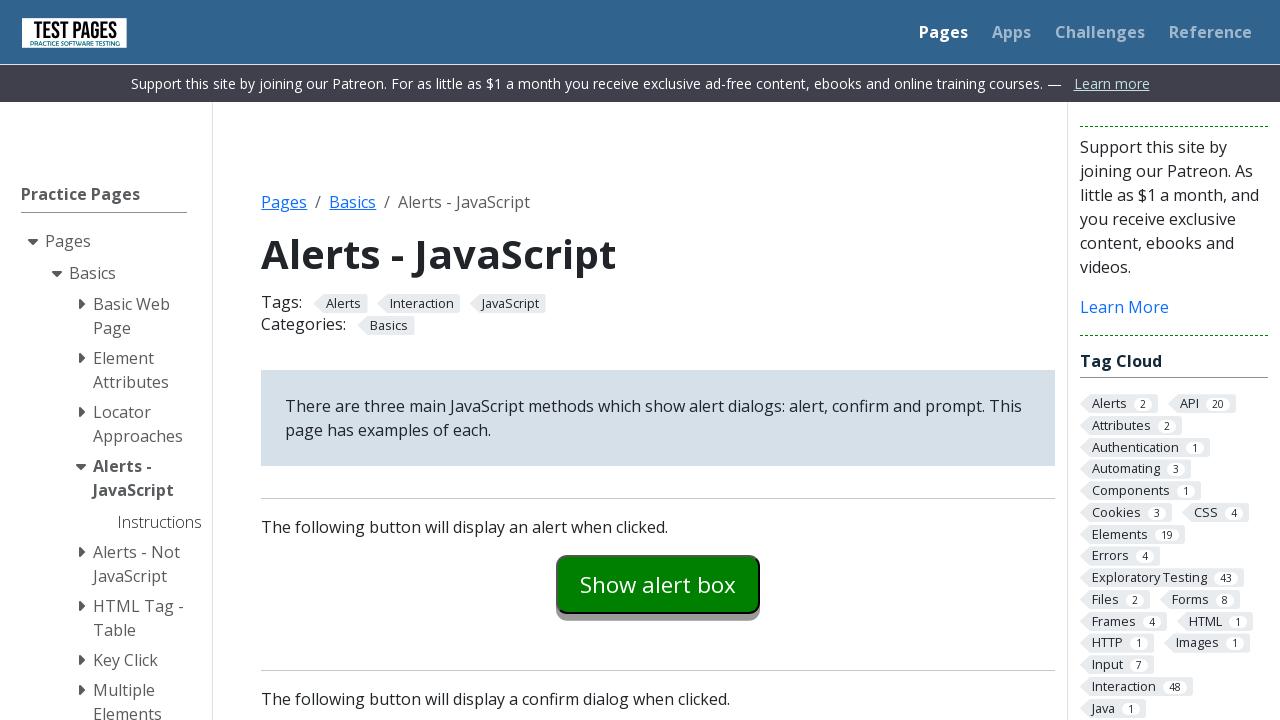

Clicked confirm example button at (658, 360) on #confirmexample
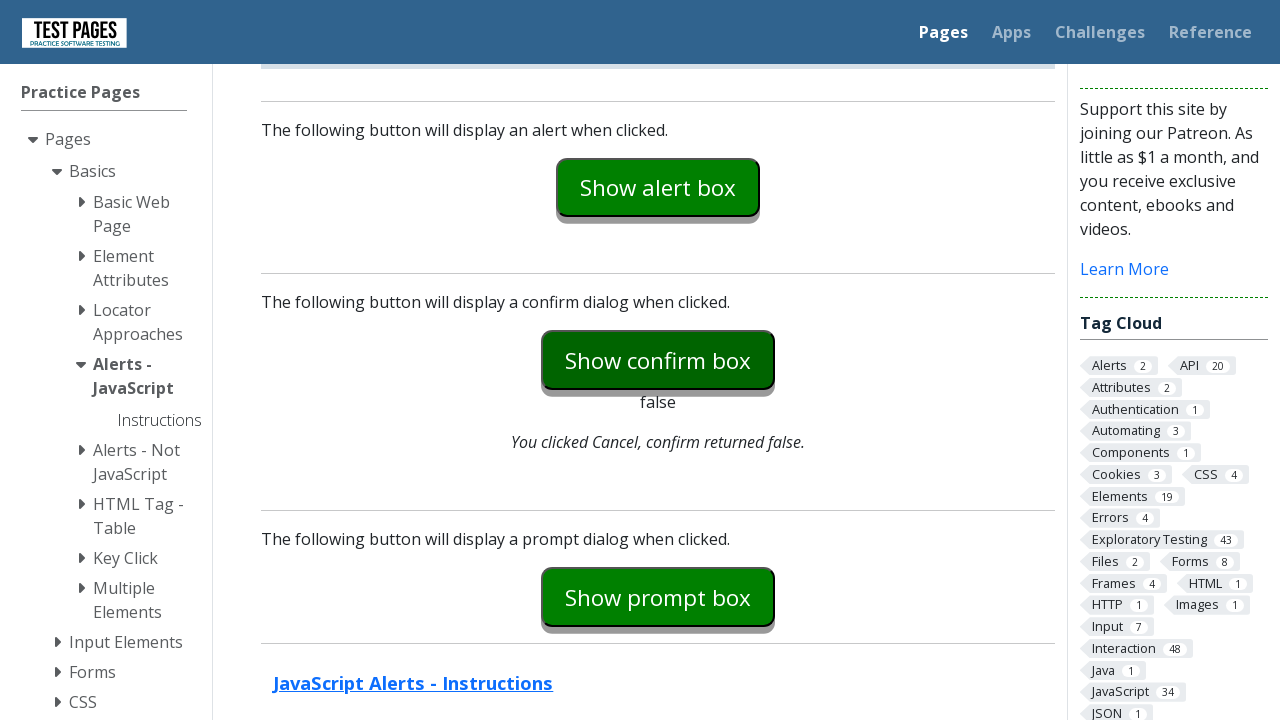

Verified confirmation dialog was dismissed and explanation text appeared
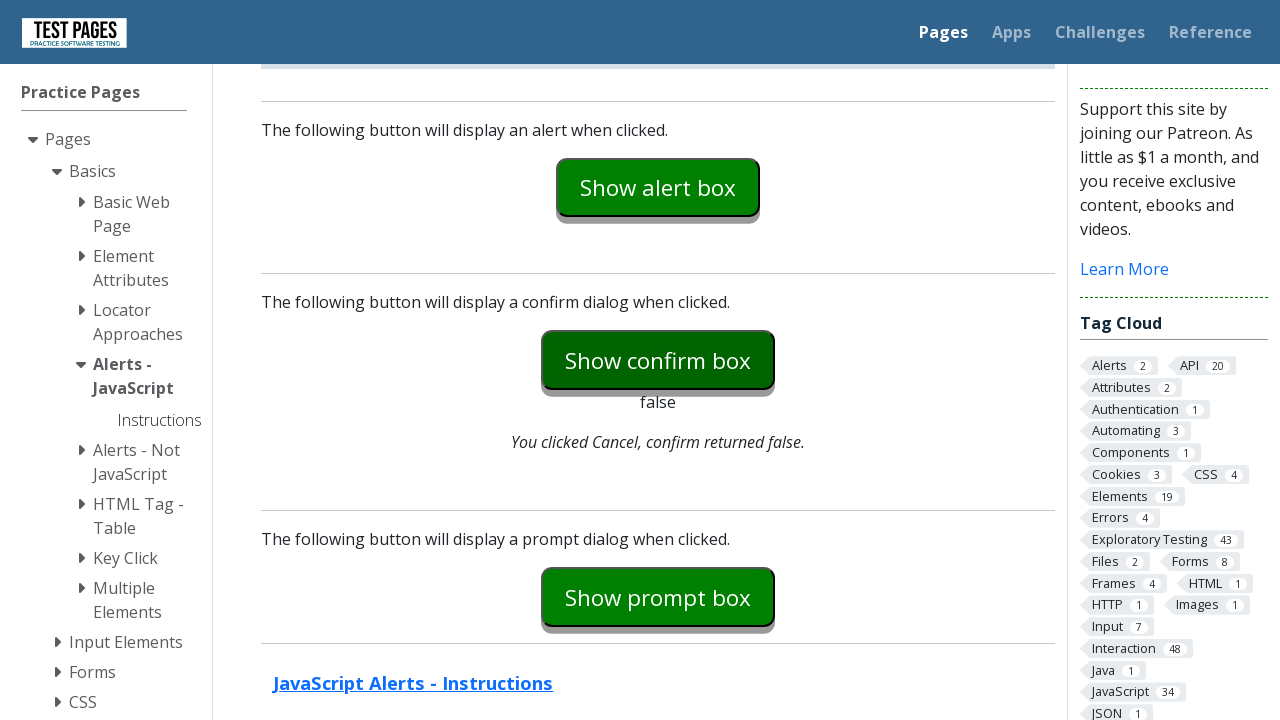

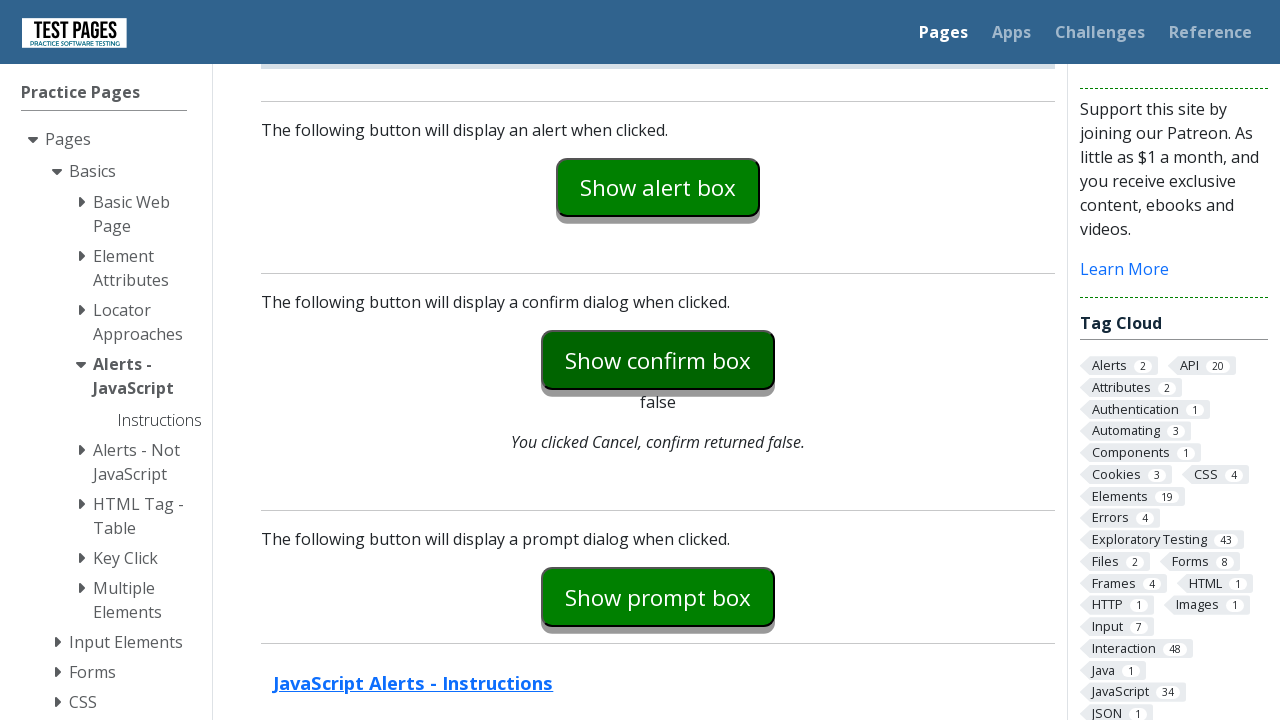